Tests a web form by entering text in a text box and submitting it, then verifying the success message

Starting URL: https://www.selenium.dev/selenium/web/web-form.html

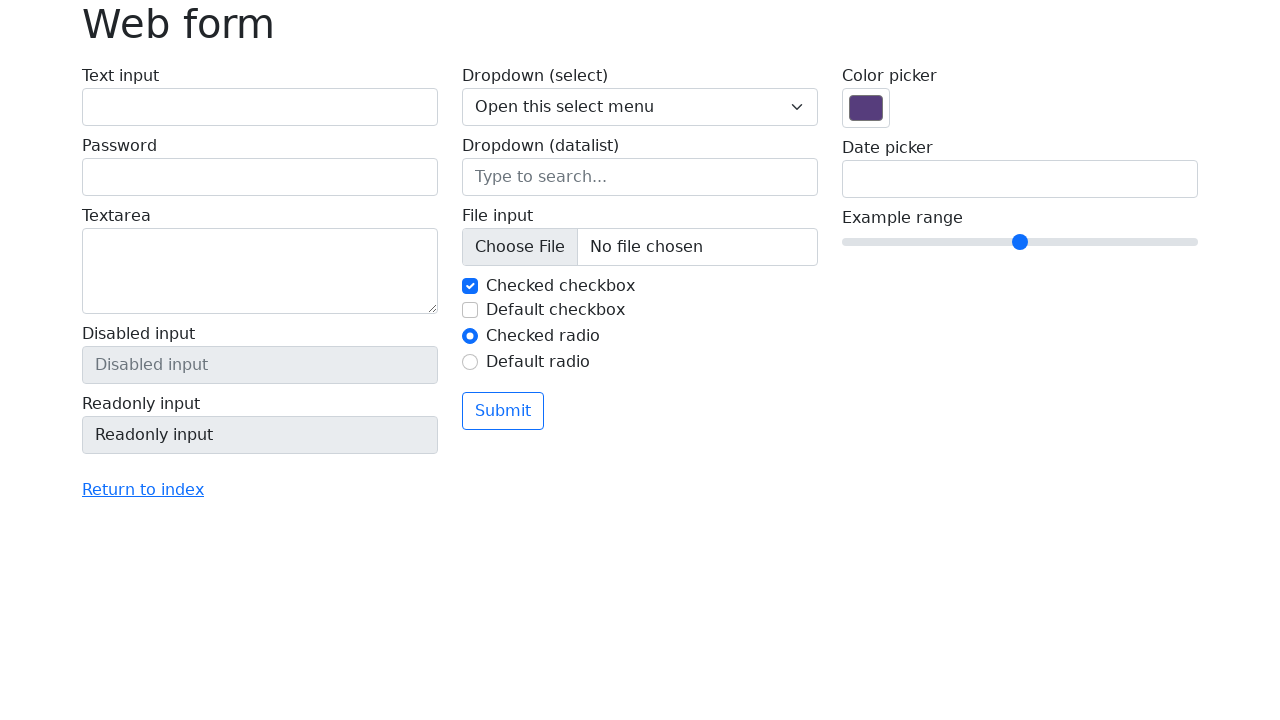

Filled text box with 'Selenium' on input[name='my-text']
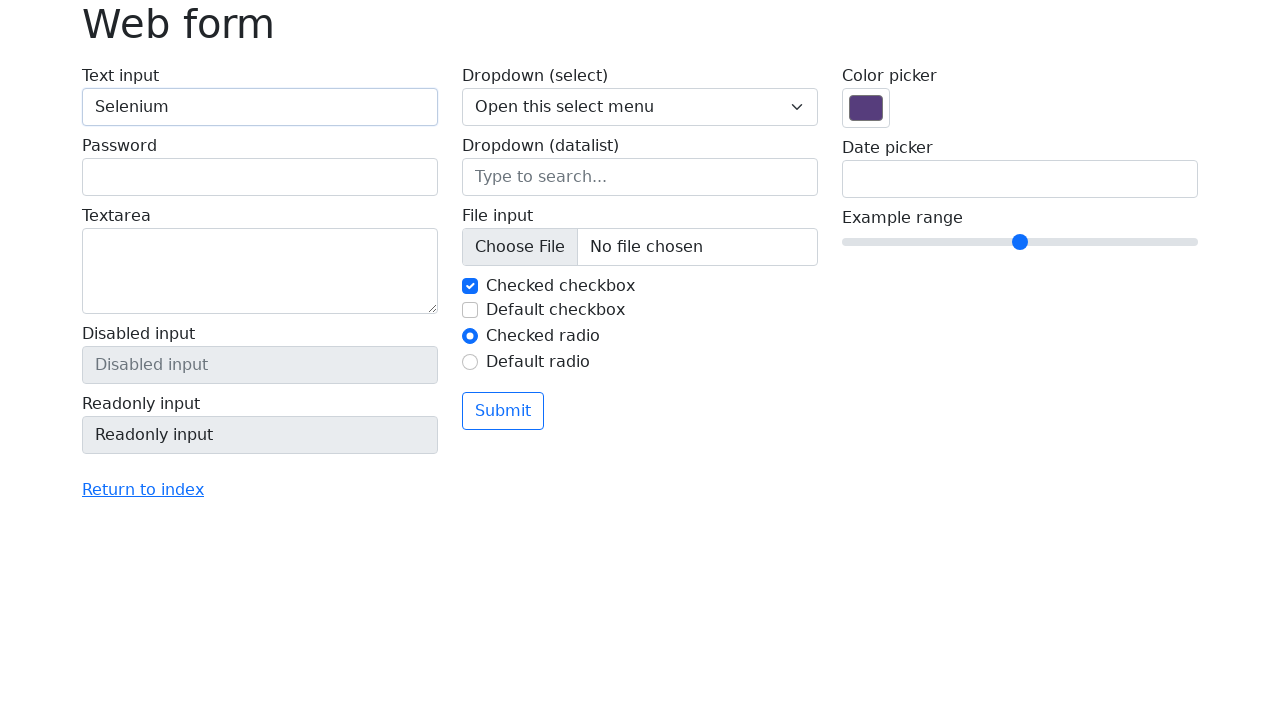

Clicked submit button at (503, 411) on button
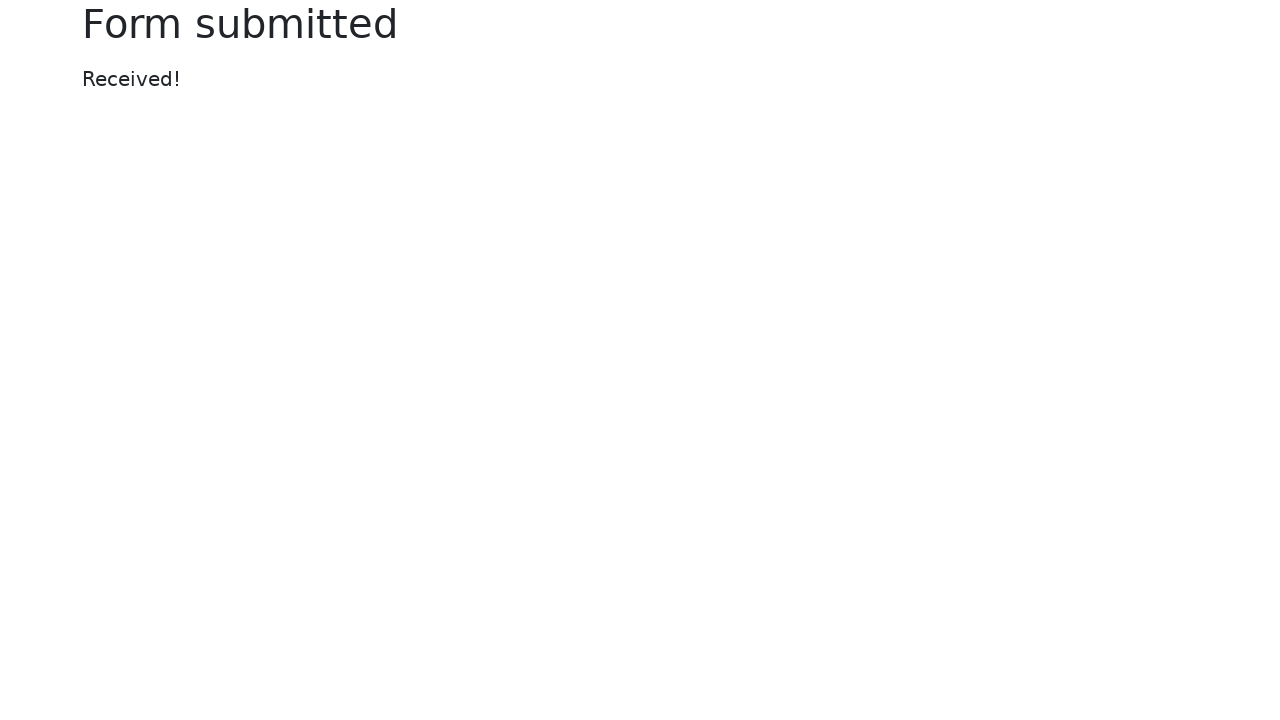

Success message appeared
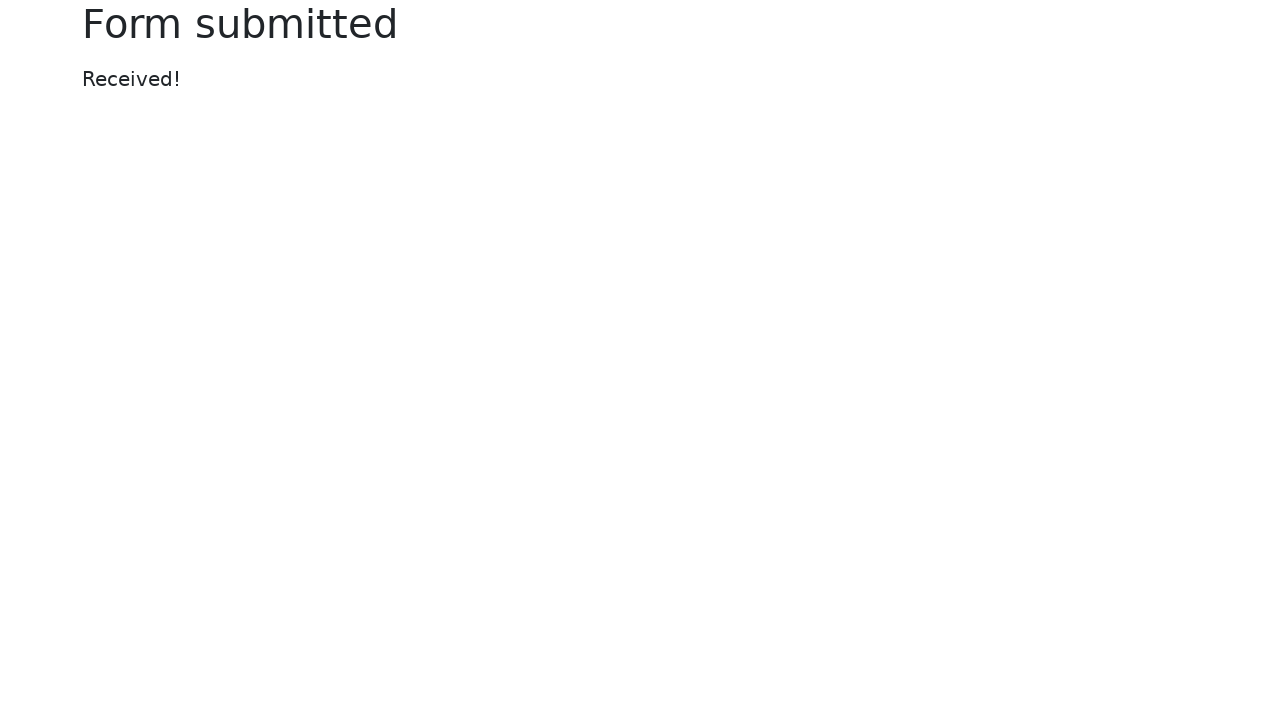

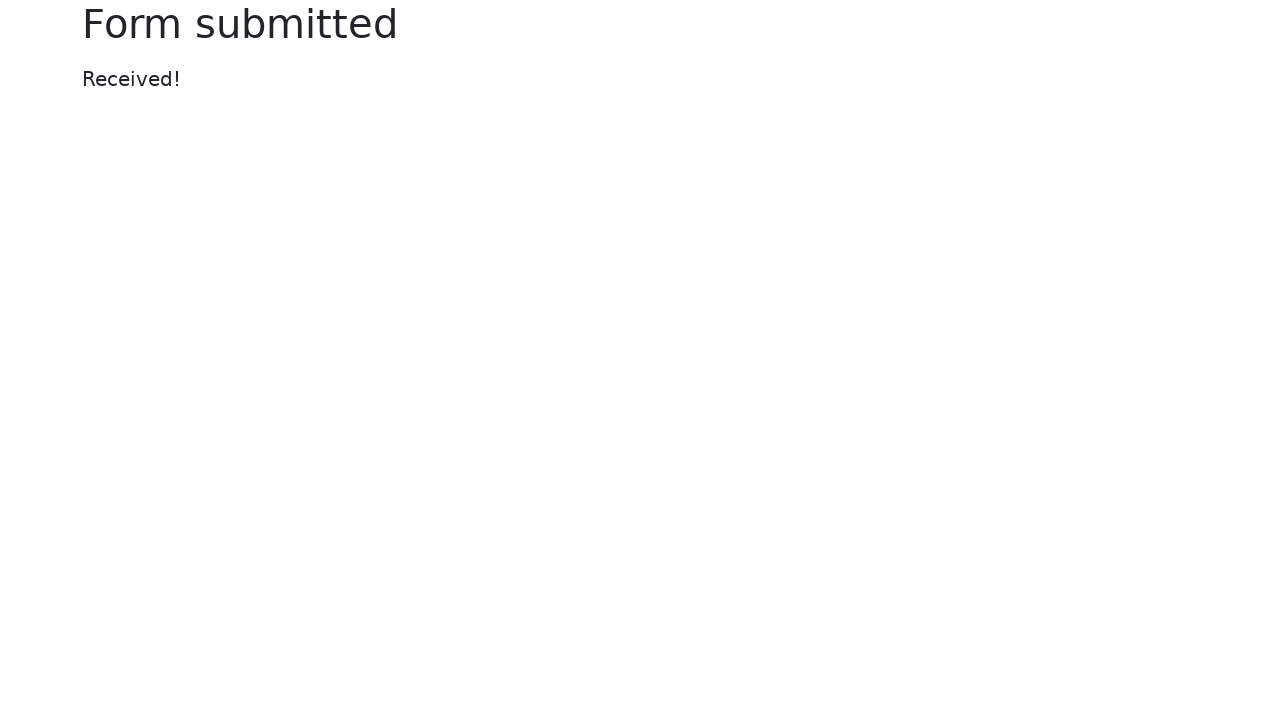